Tests the download button functionality on the upload-download page

Starting URL: https://demoqa.com/upload-download

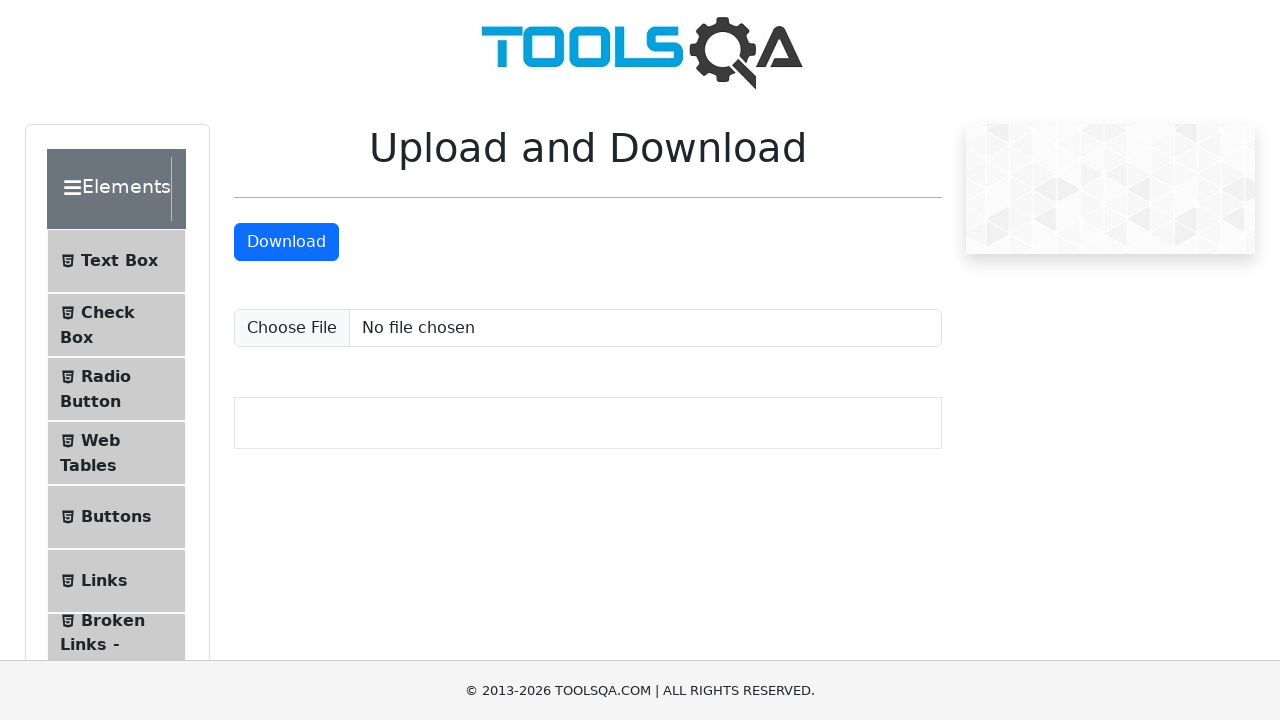

Clicked download button at (286, 242) on a#downloadButton
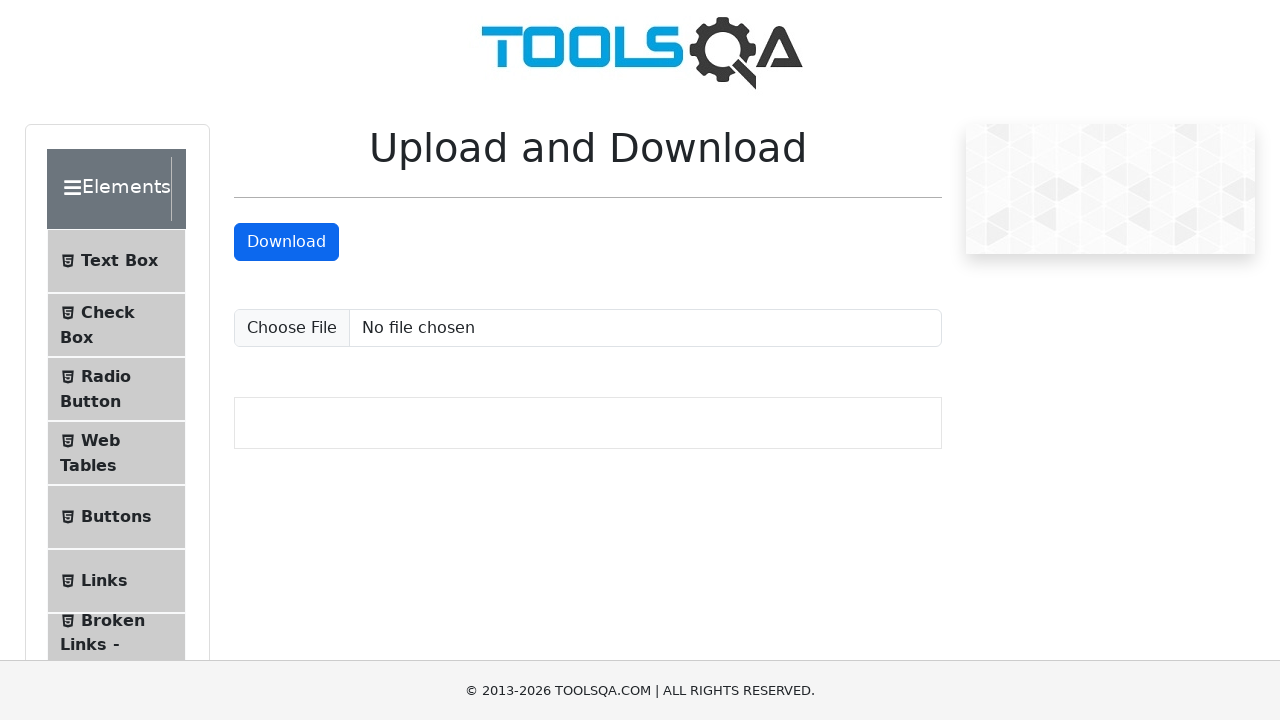

Waited for download to initiate
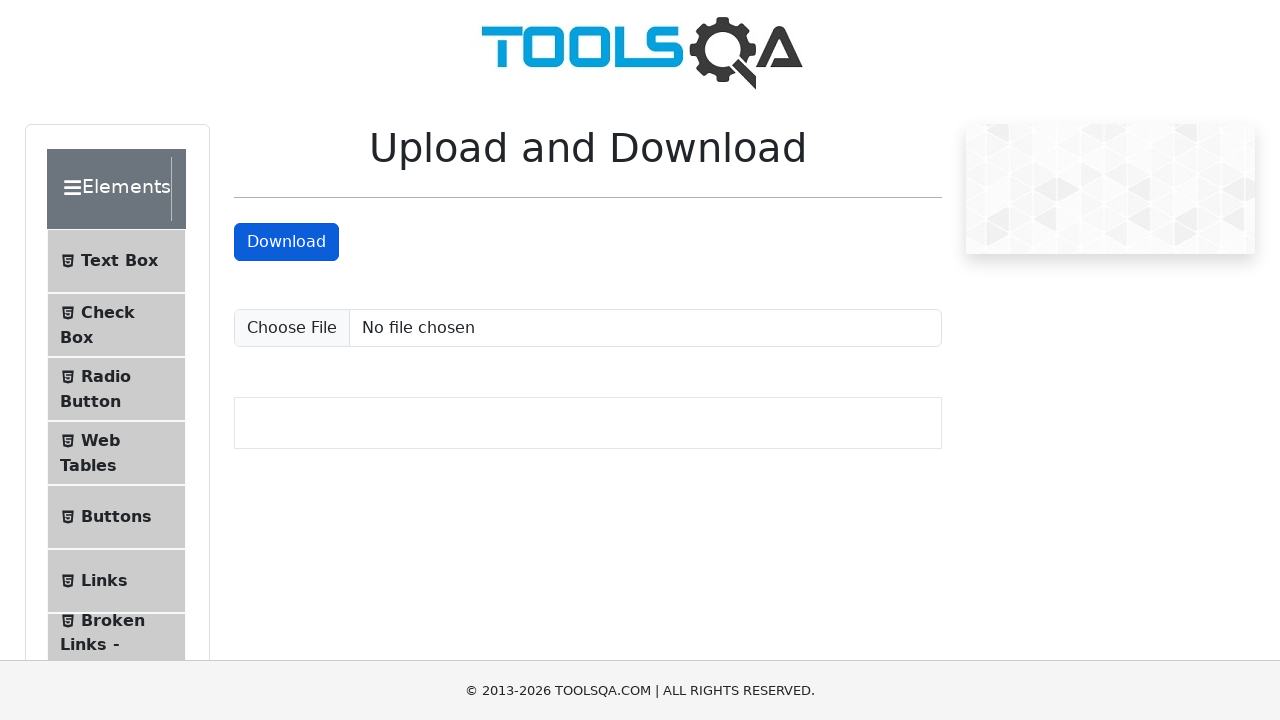

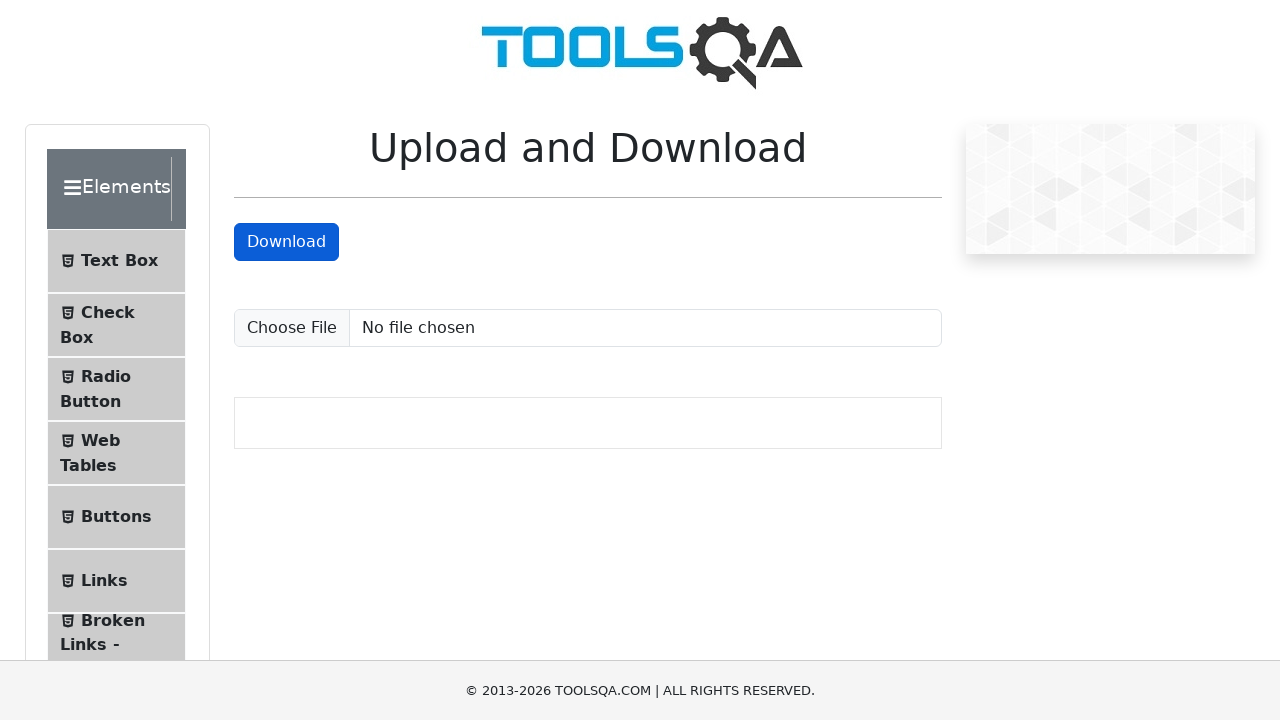